Navigates to the CENACE (Mexican National Energy Control Center) demand graph page and verifies that the national demand element is displayed and contains data.

Starting URL: https://www.cenace.gob.mx/graficademanda.aspx

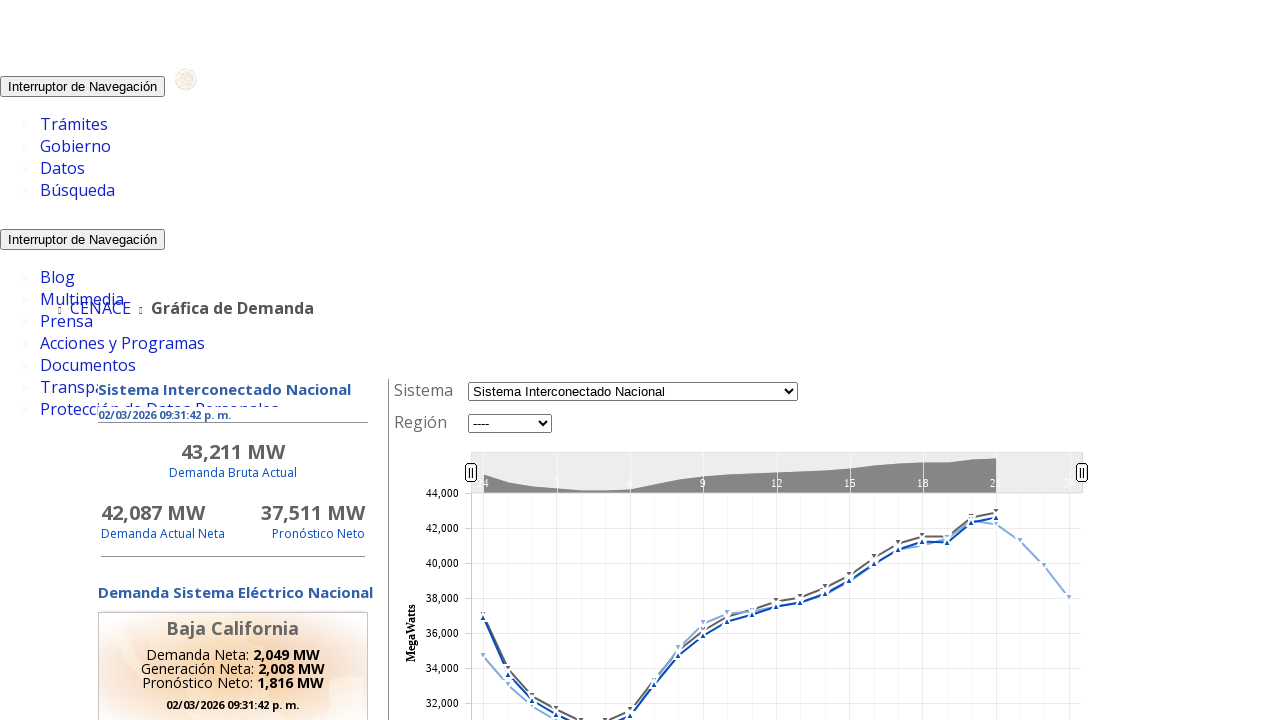

Navigated to CENACE demand graph page
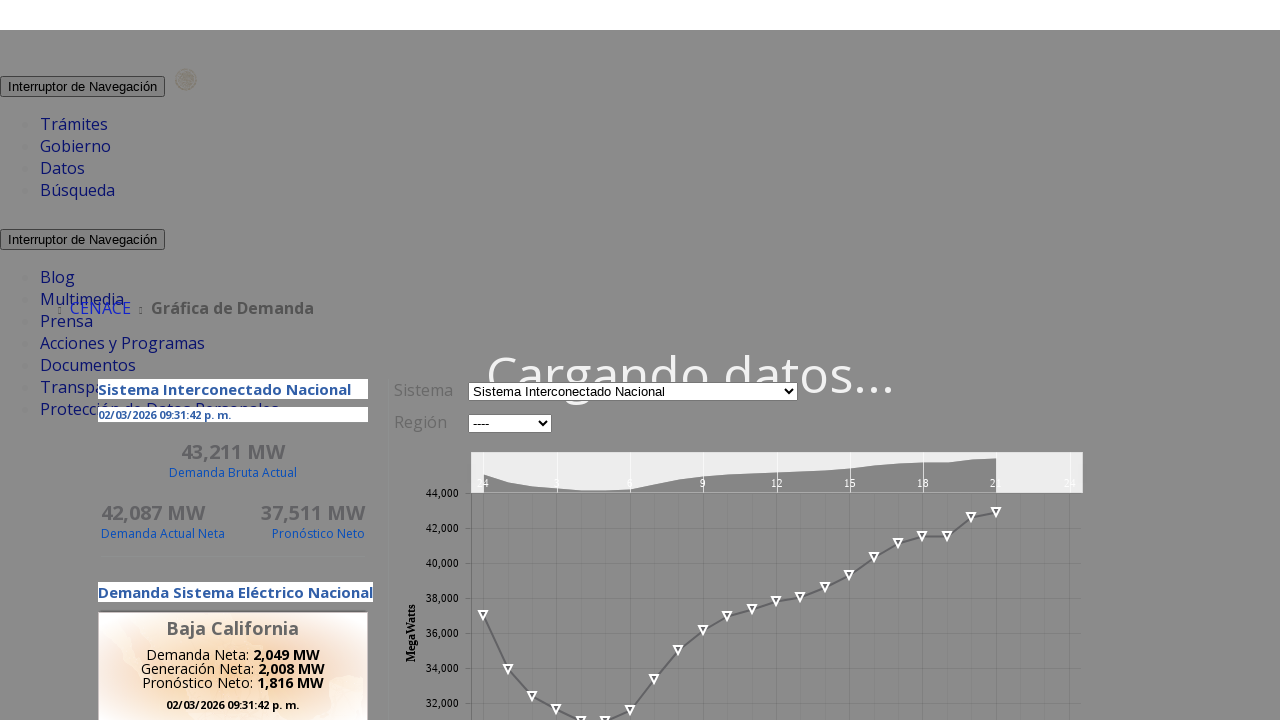

National demand element selector loaded
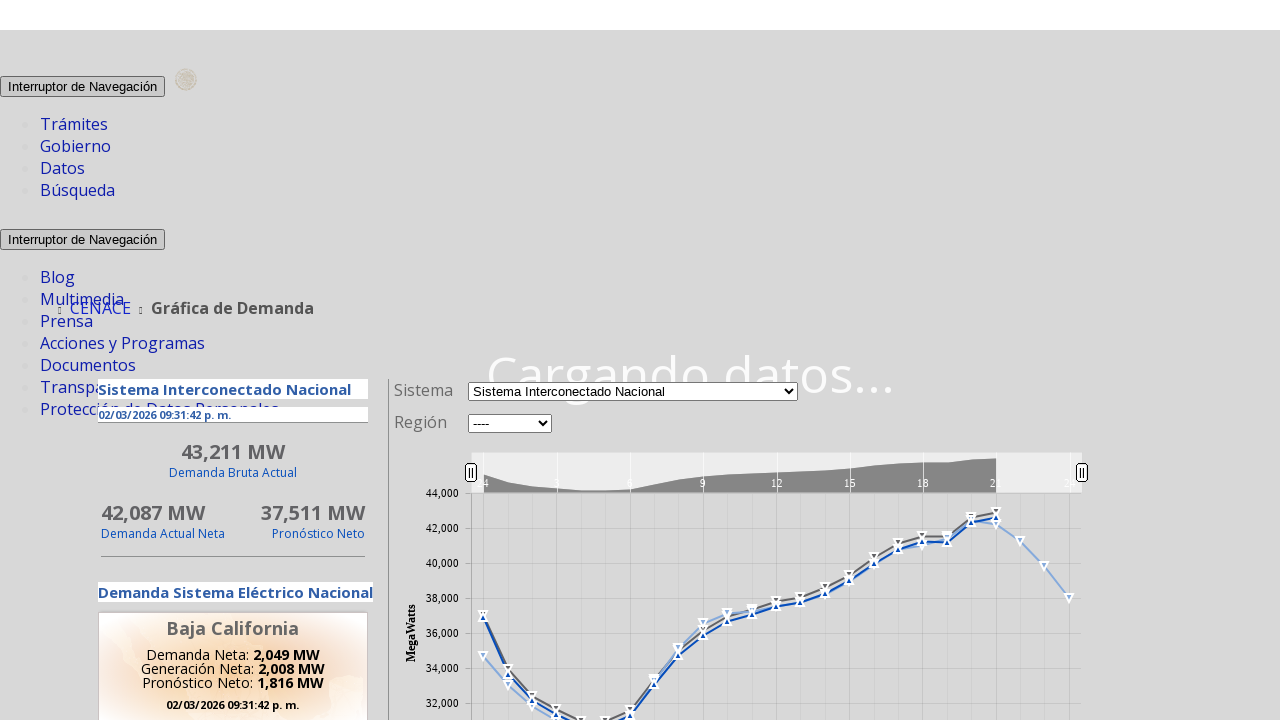

Located national demand element
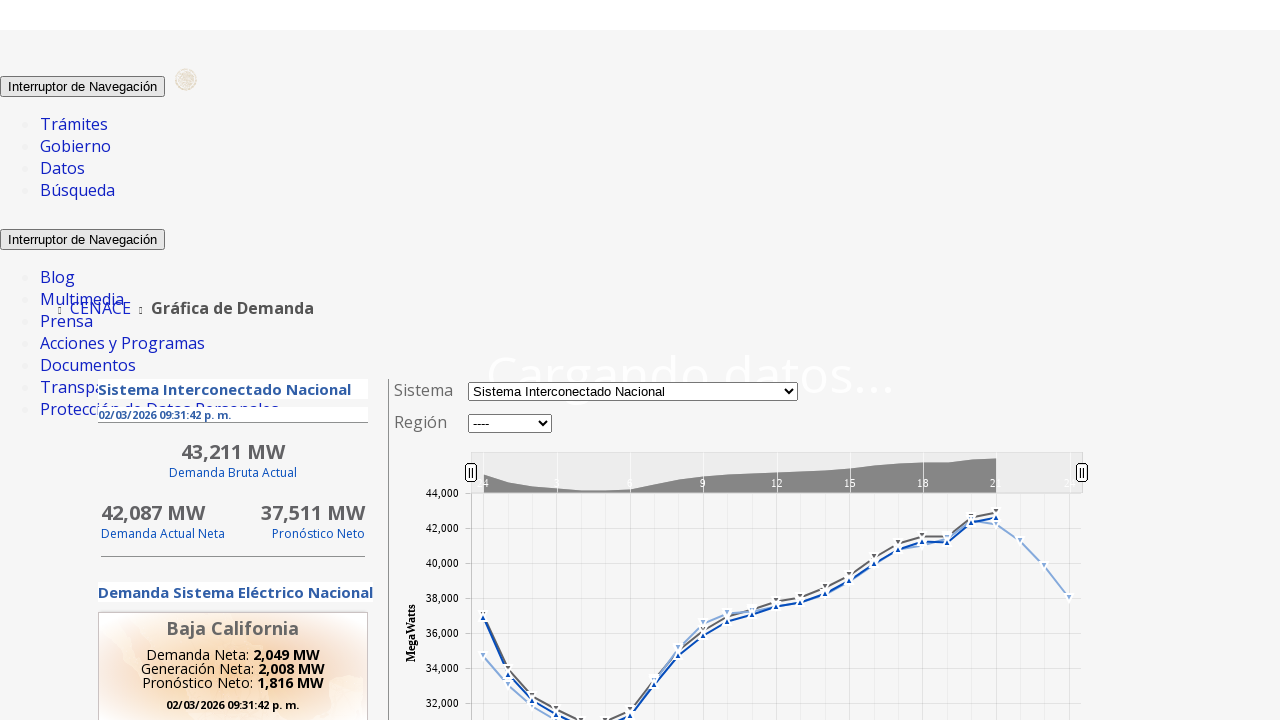

National demand element is visible and contains data
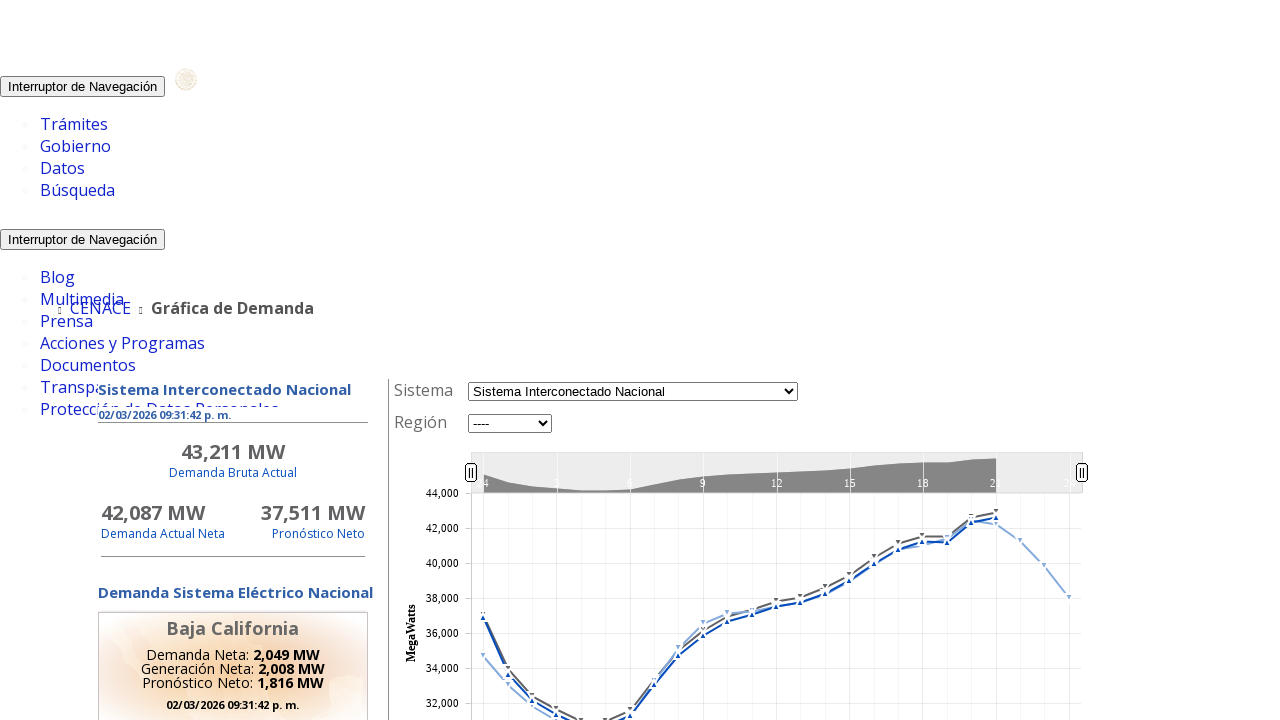

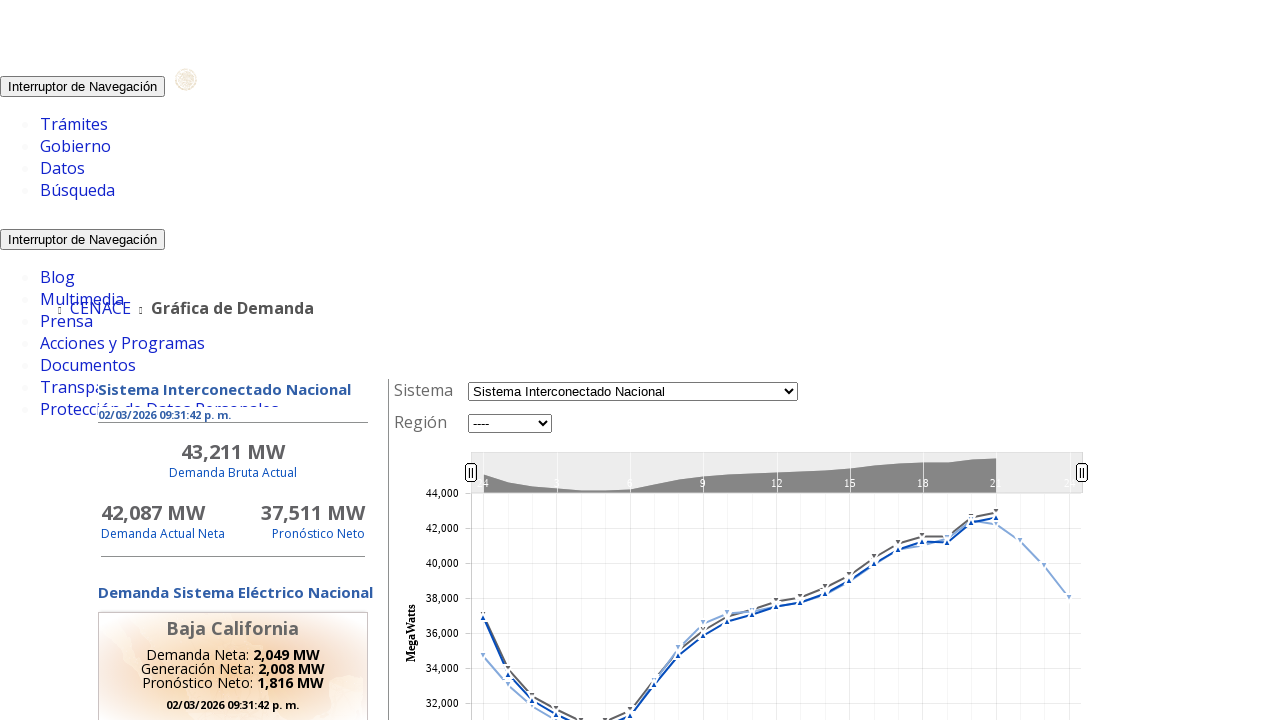